Tests a simple form demo by entering a message in an input field, clicking a button to display it, and verifying the message appears correctly.

Starting URL: https://www.lambdatest.com/selenium-playground/simple-form-demo

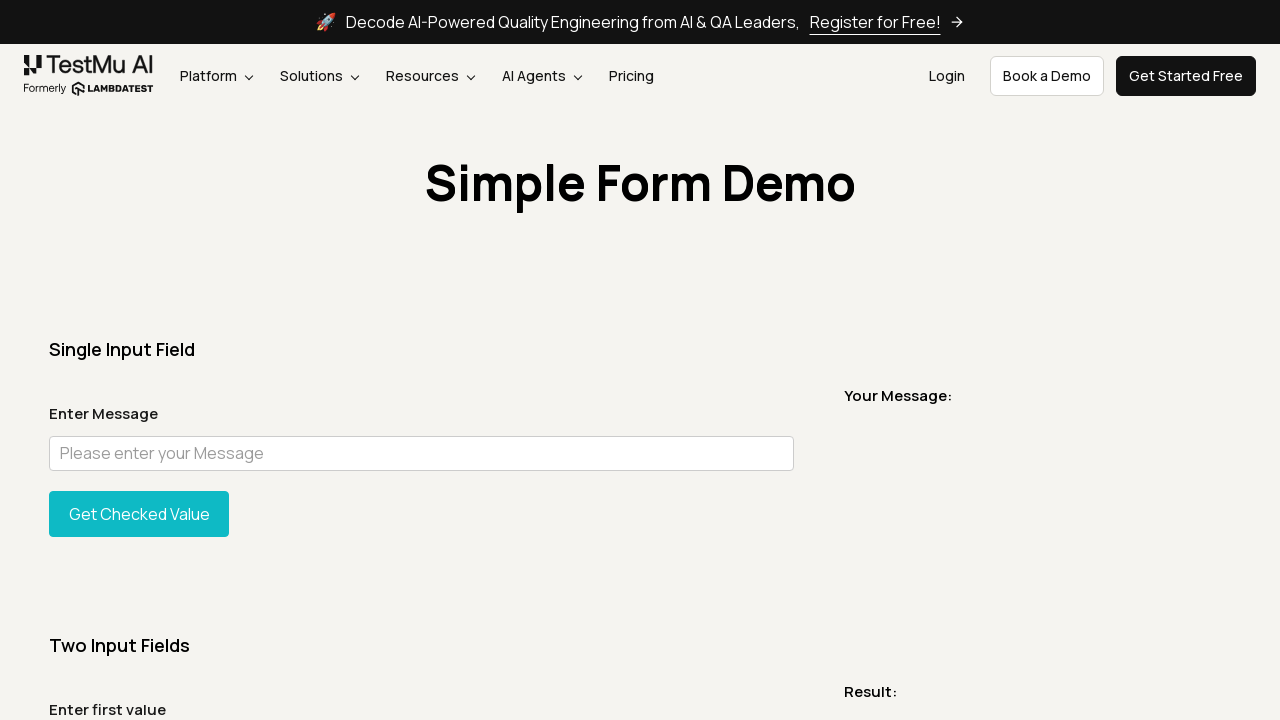

Filled user message input field with 'LambdaTest rules' on #user-message
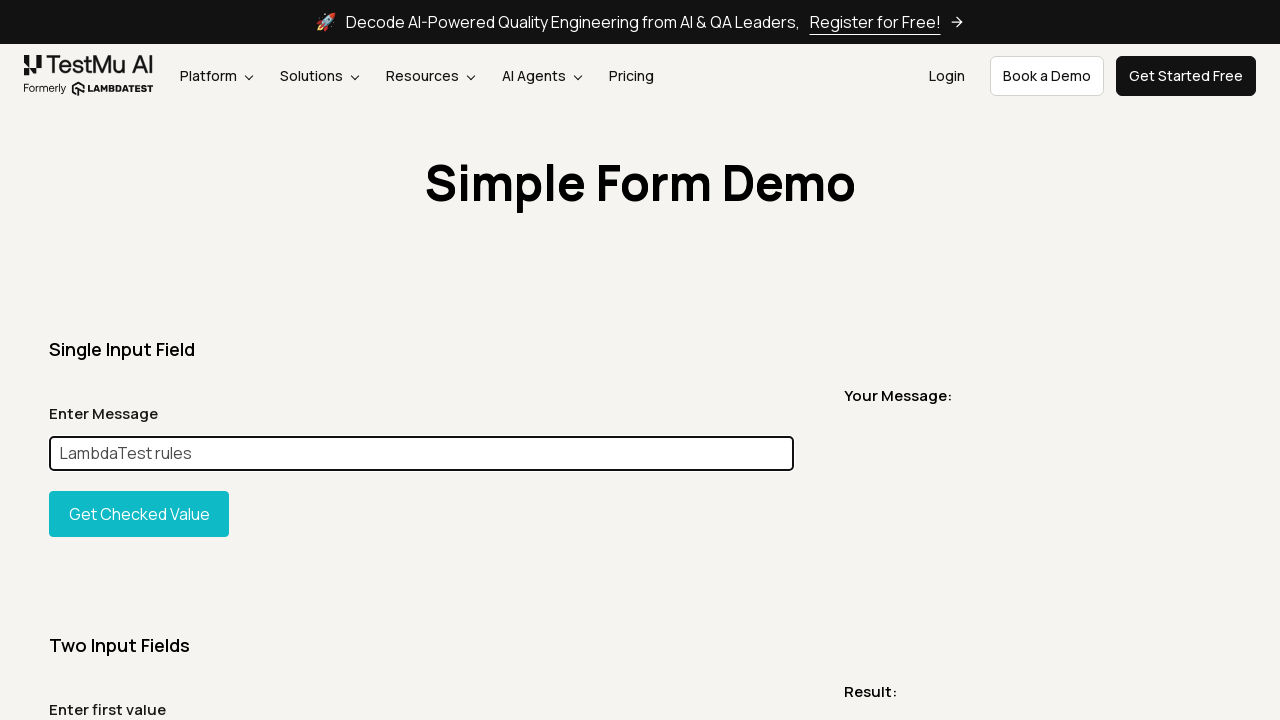

Clicked button to display the message at (139, 514) on #showInput
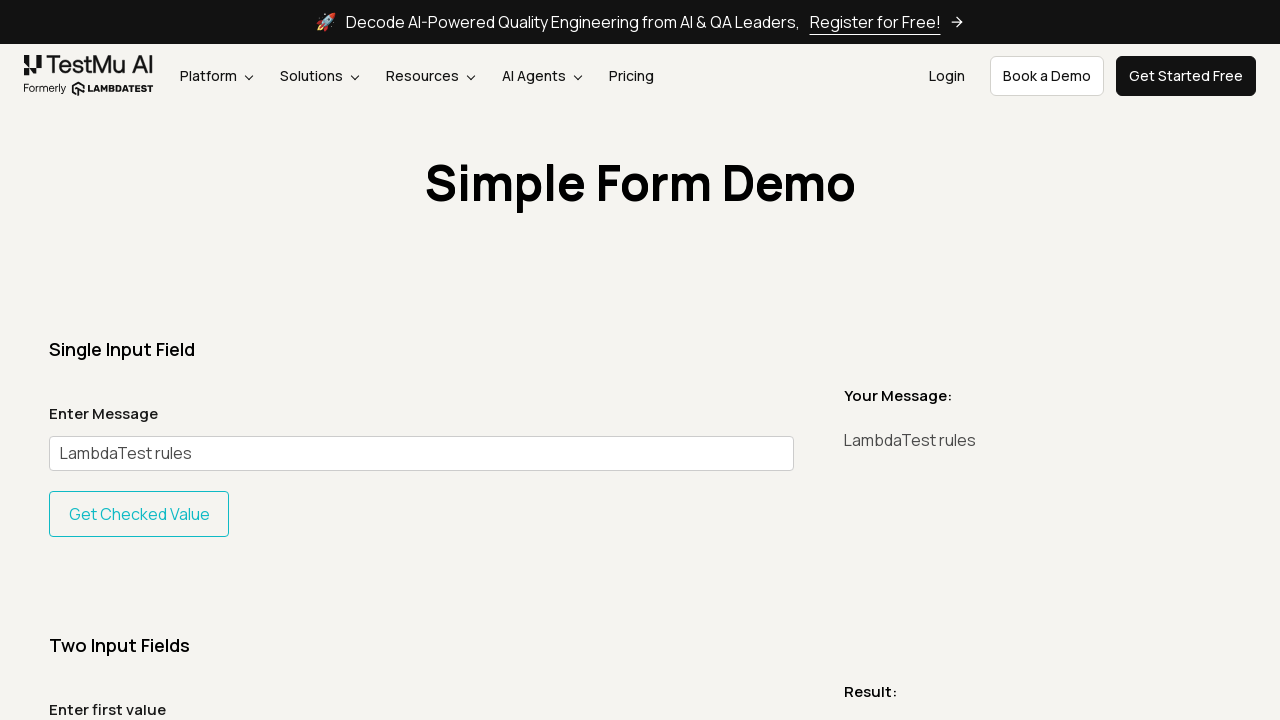

Message element appeared on the page
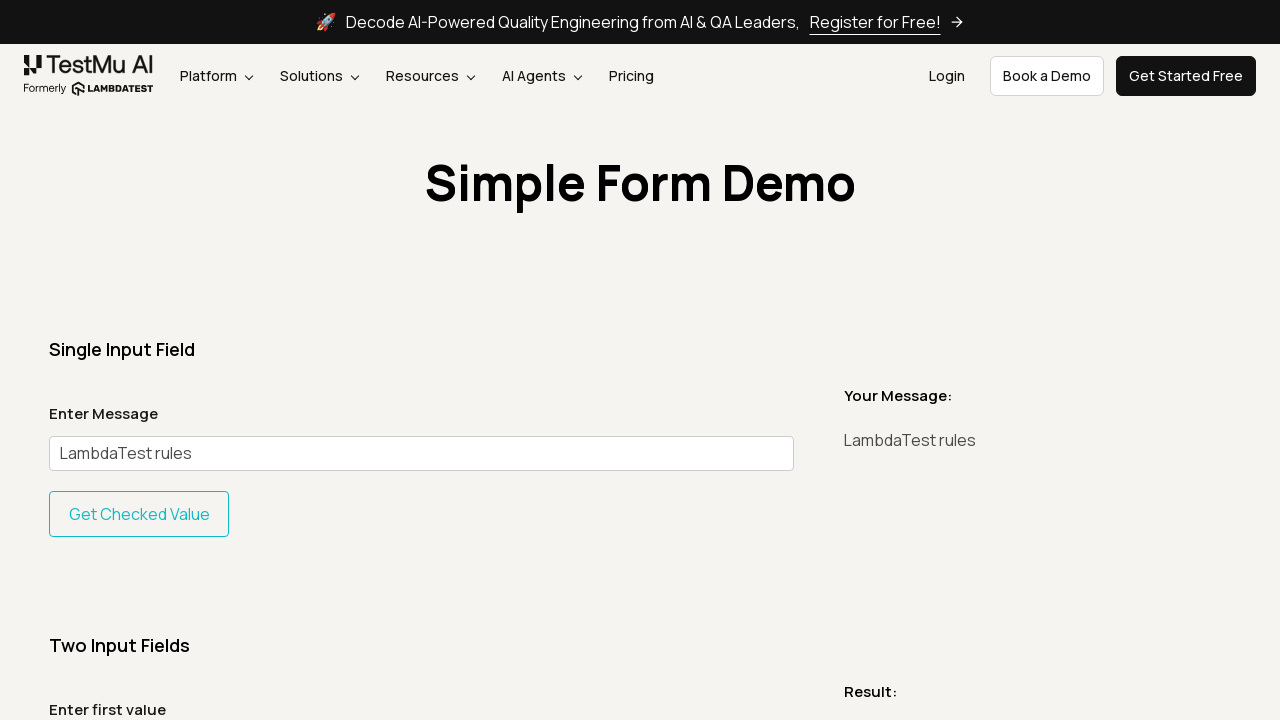

Retrieved message text from display element
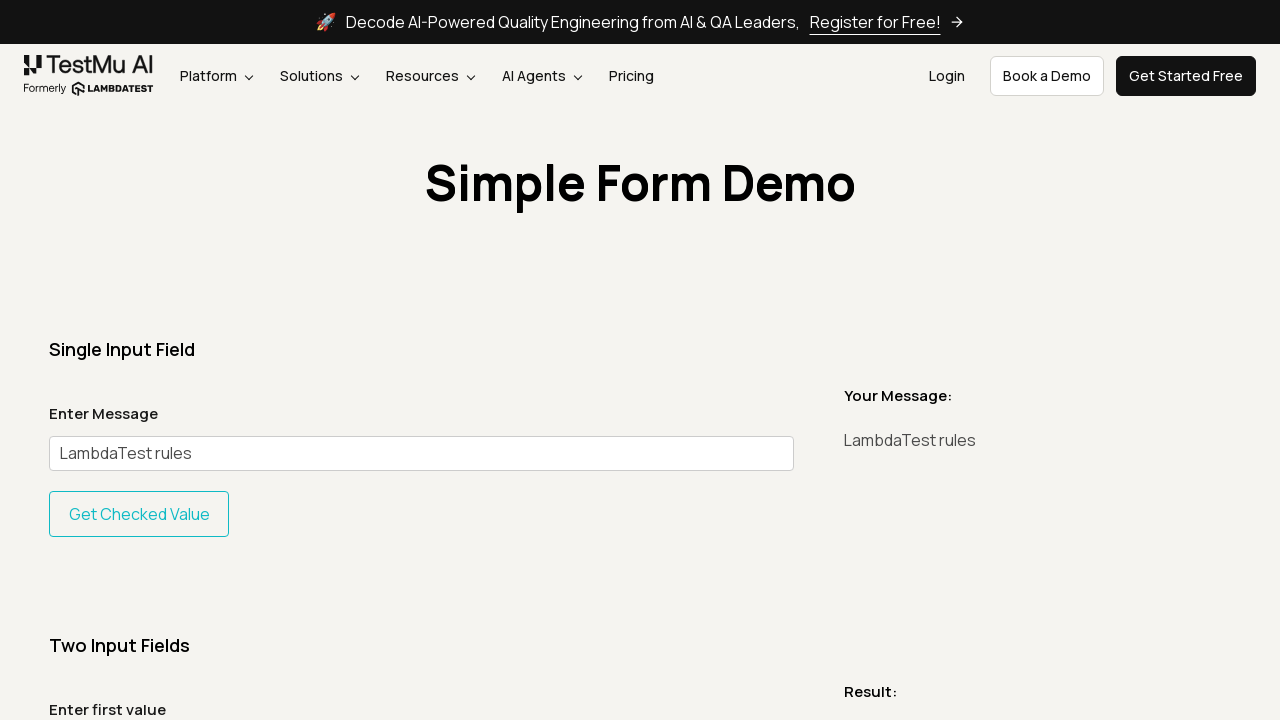

Verified that displayed message matches expected value 'LambdaTest rules'
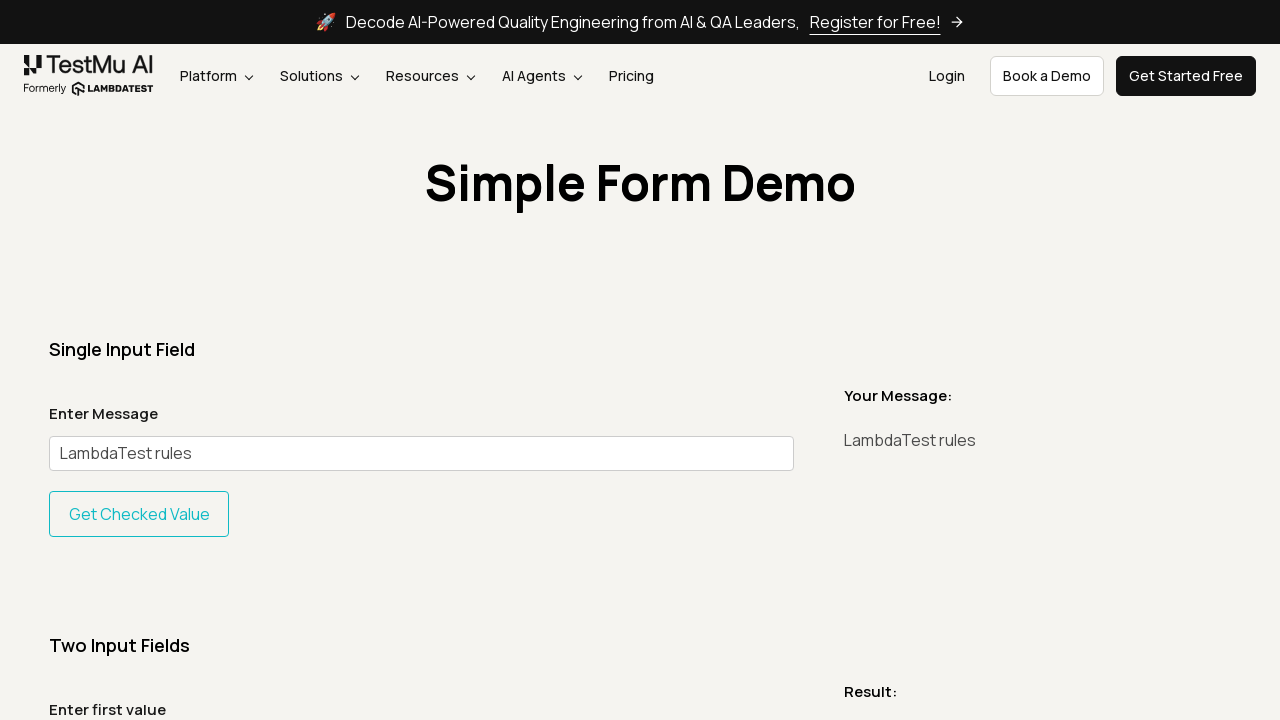

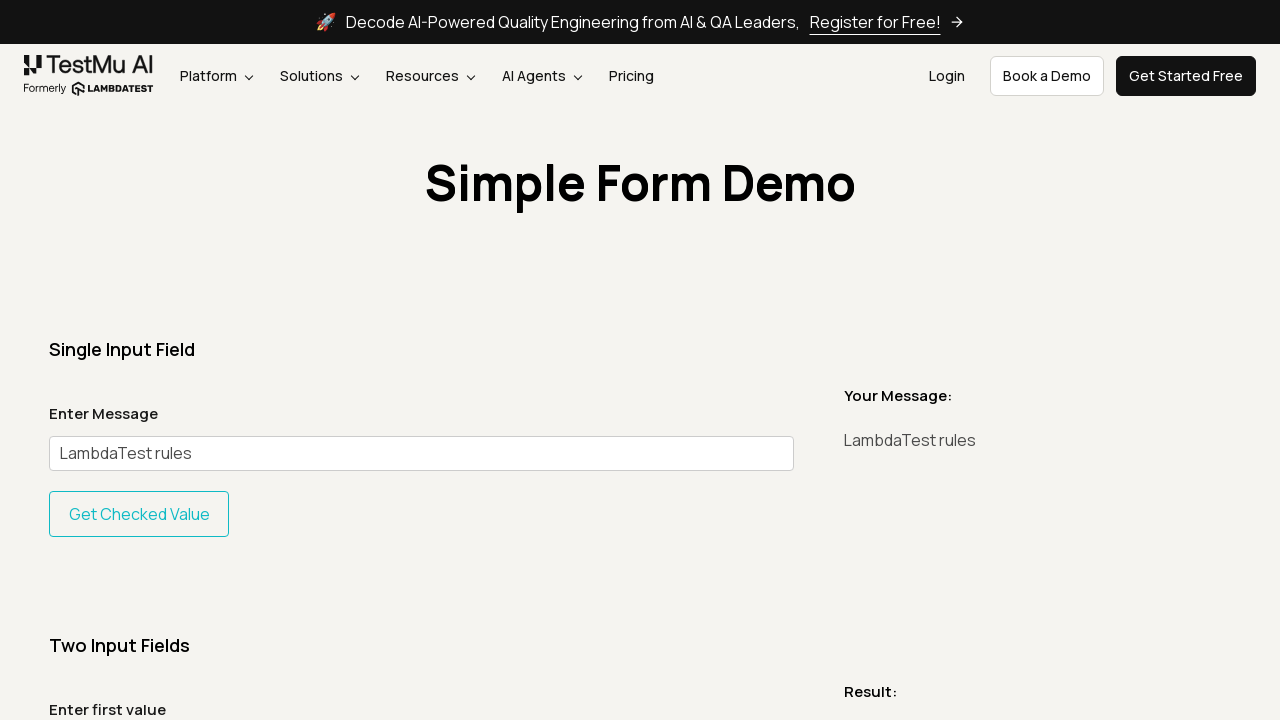